Tests JavaScript alert and confirm dialog handling by entering a name, triggering an alert, accepting it, then triggering a confirm dialog and dismissing it.

Starting URL: https://rahulshettyacademy.com/AutomationPractice/

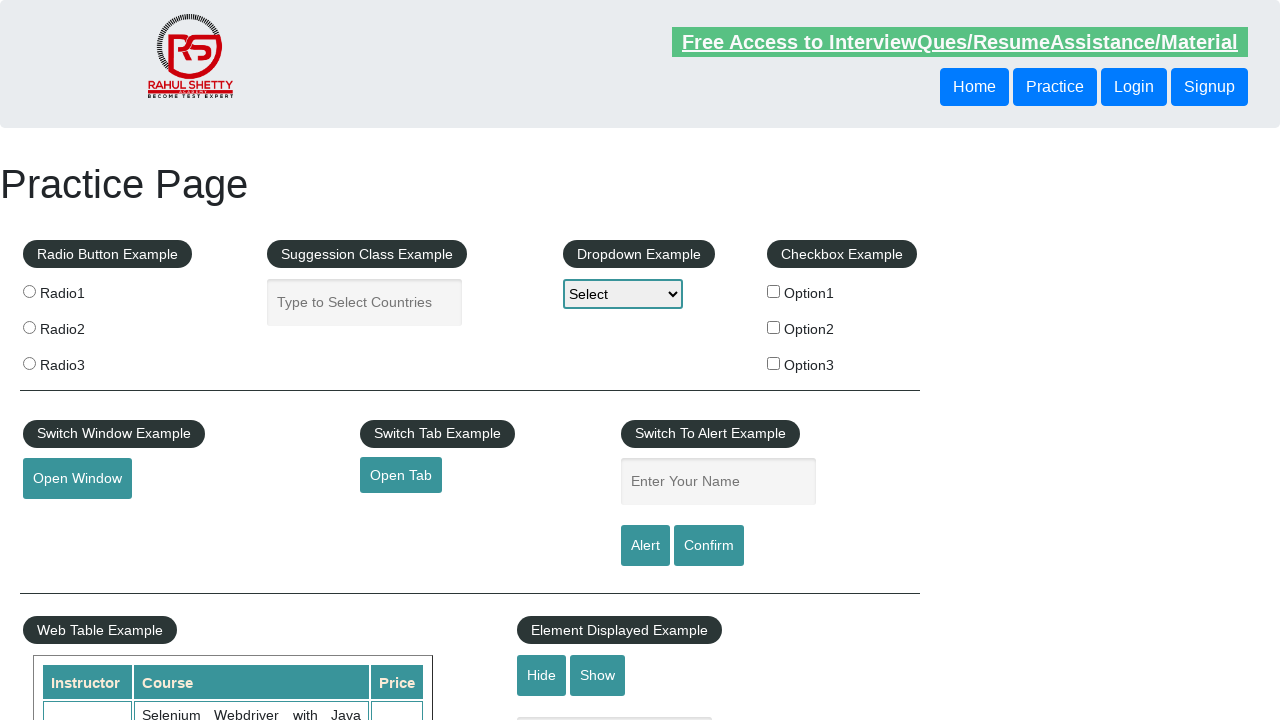

Filled name field with 'Nikki' on #name
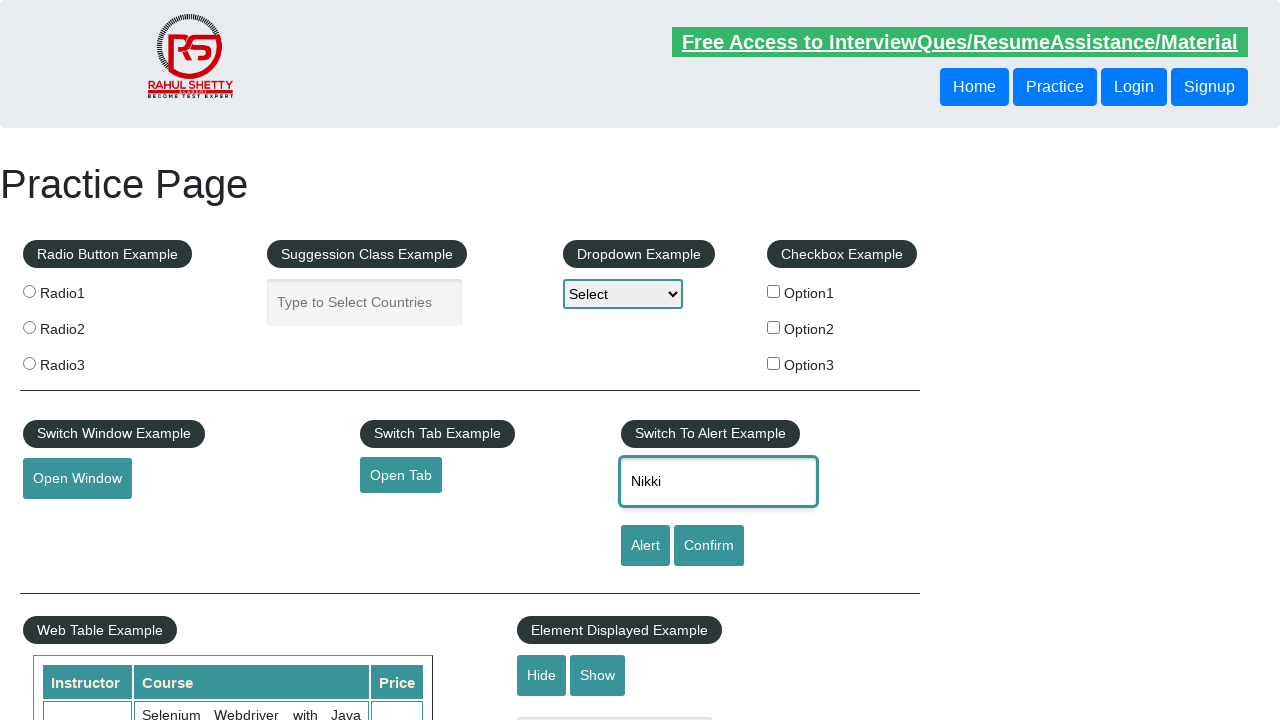

Set up dialog handler to accept alert
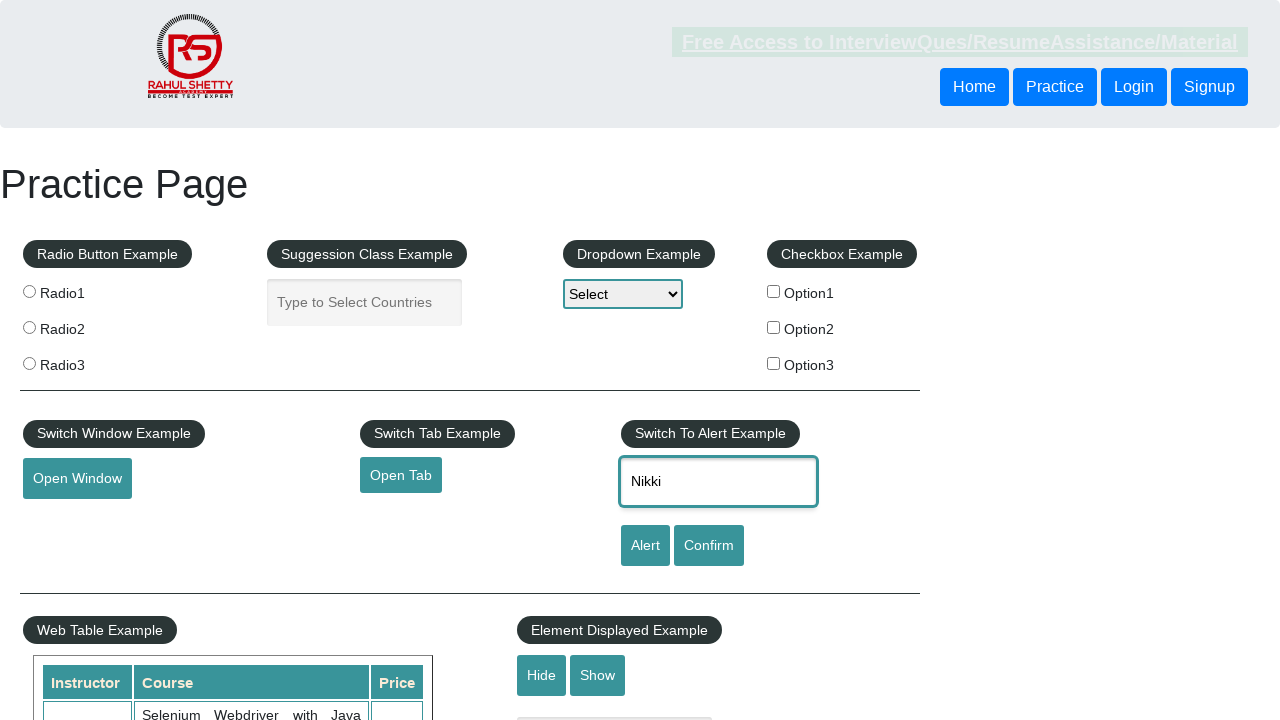

Clicked alert button to trigger JavaScript alert at (645, 546) on #alertbtn
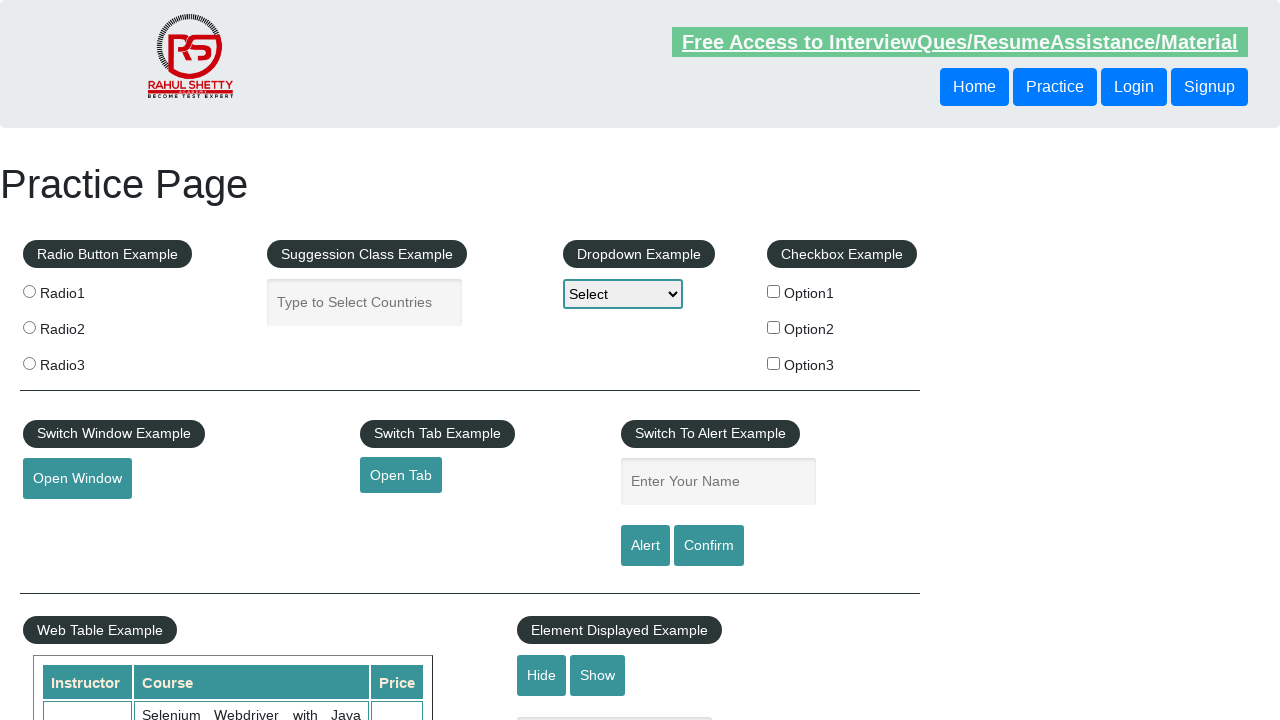

Alert dialog accepted and processed
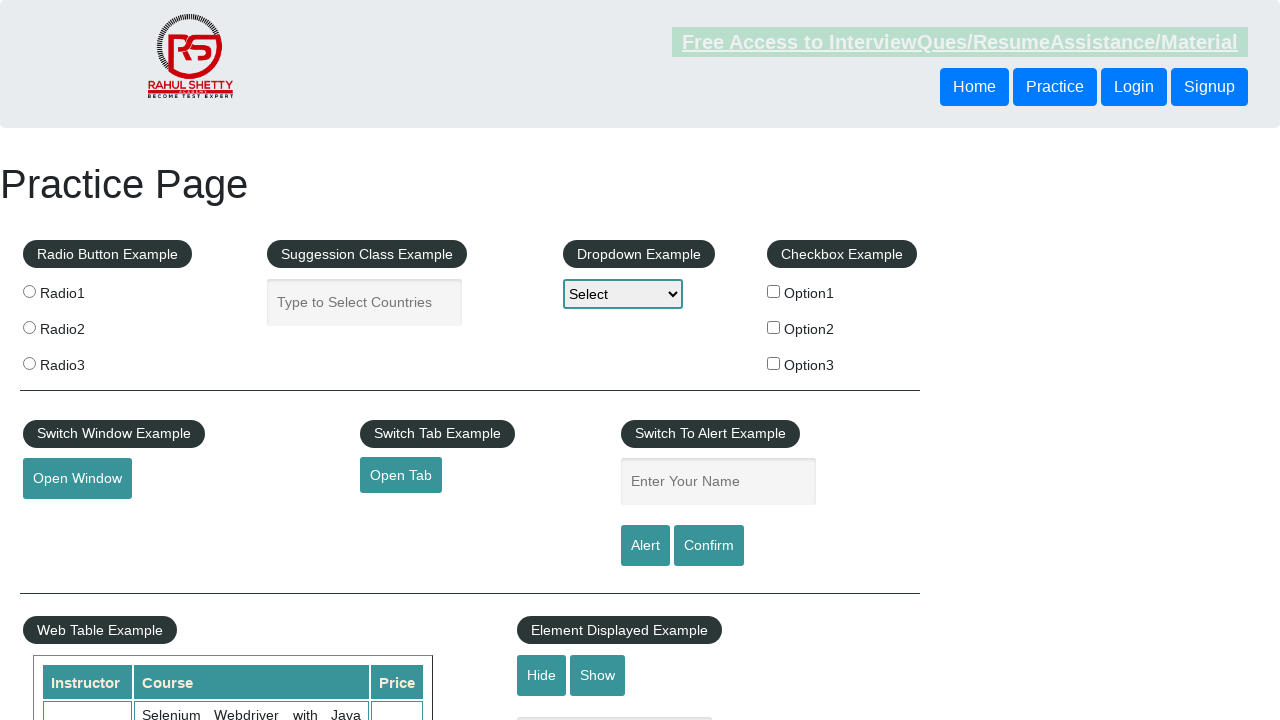

Set up dialog handler to dismiss confirm dialog
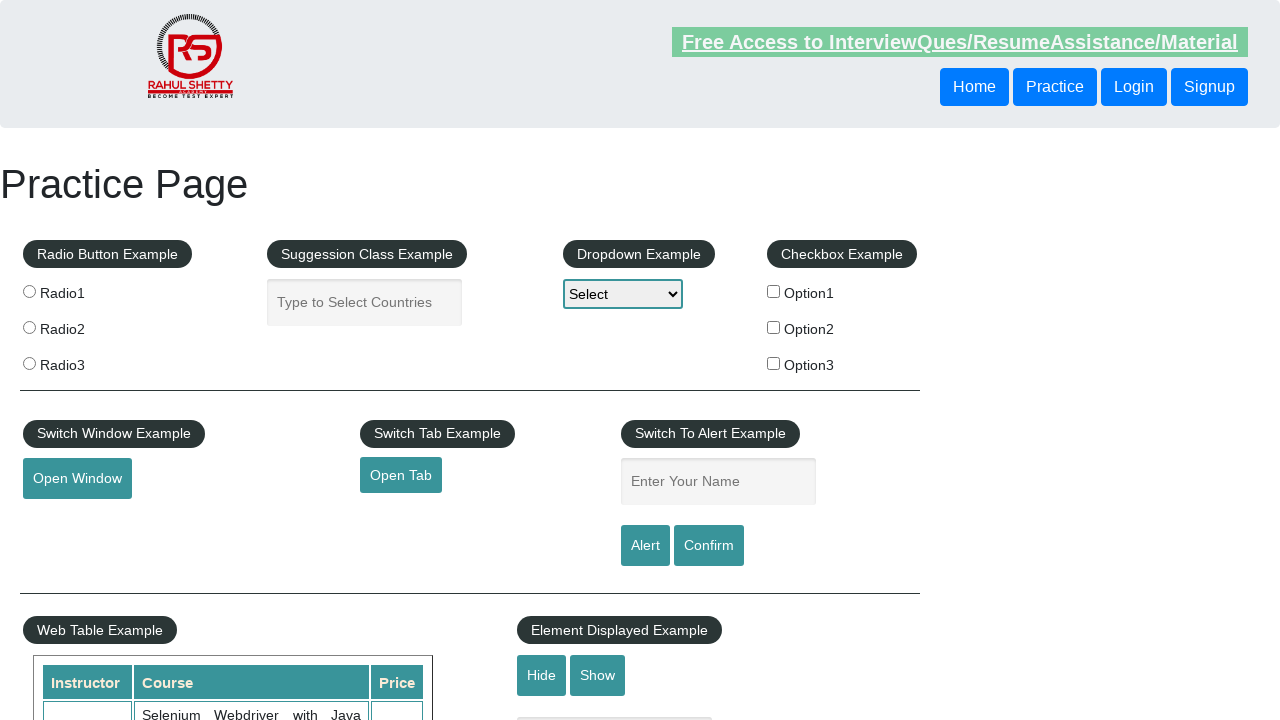

Clicked confirm button to trigger confirm dialog at (709, 546) on #confirmbtn
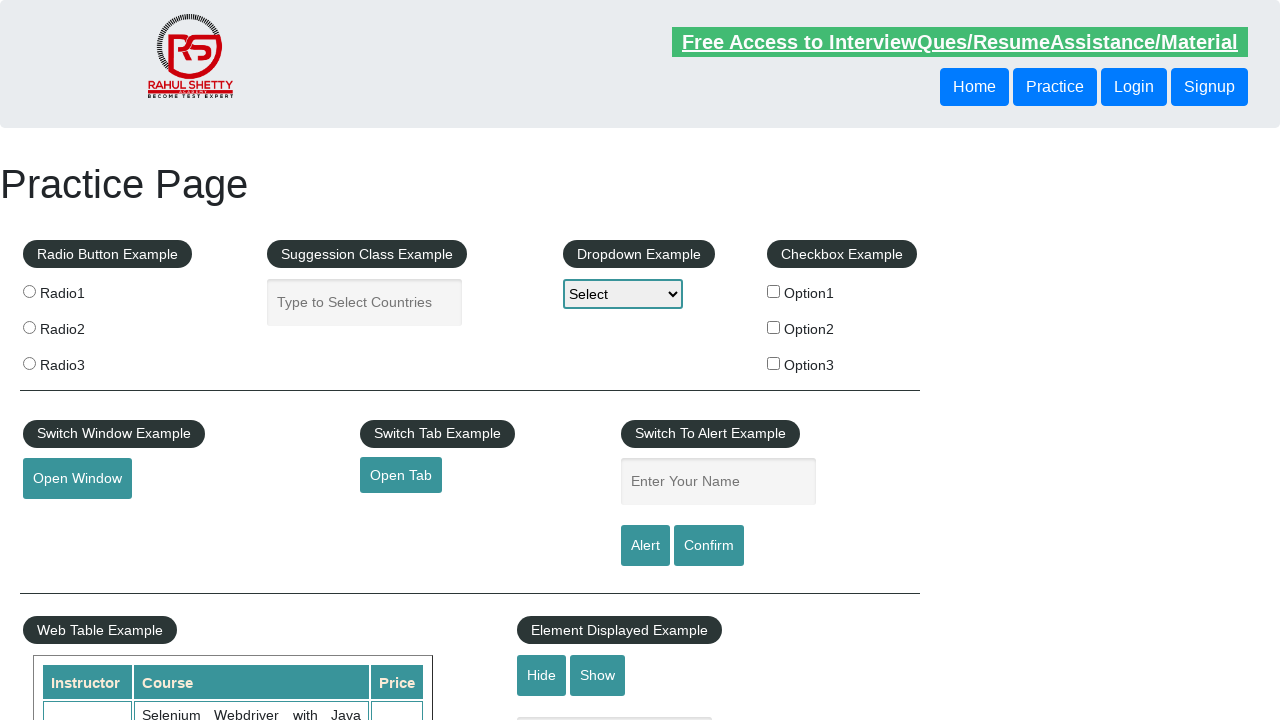

Confirm dialog dismissed and processed
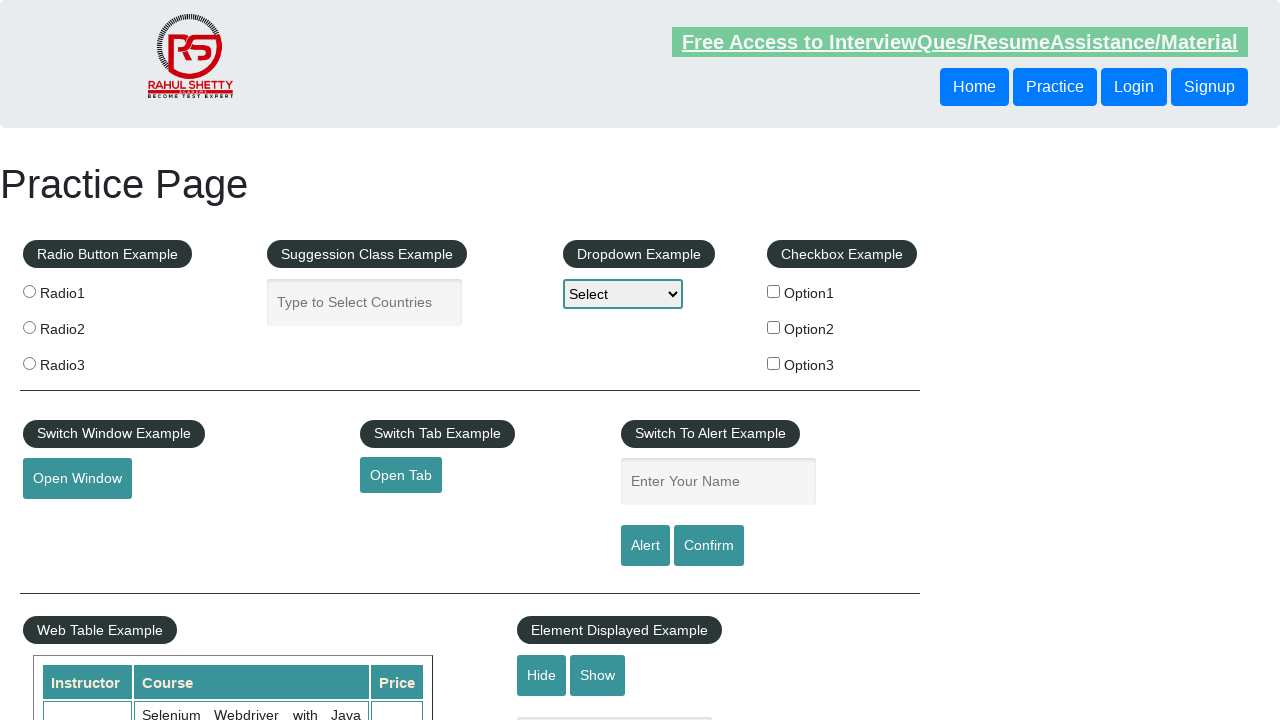

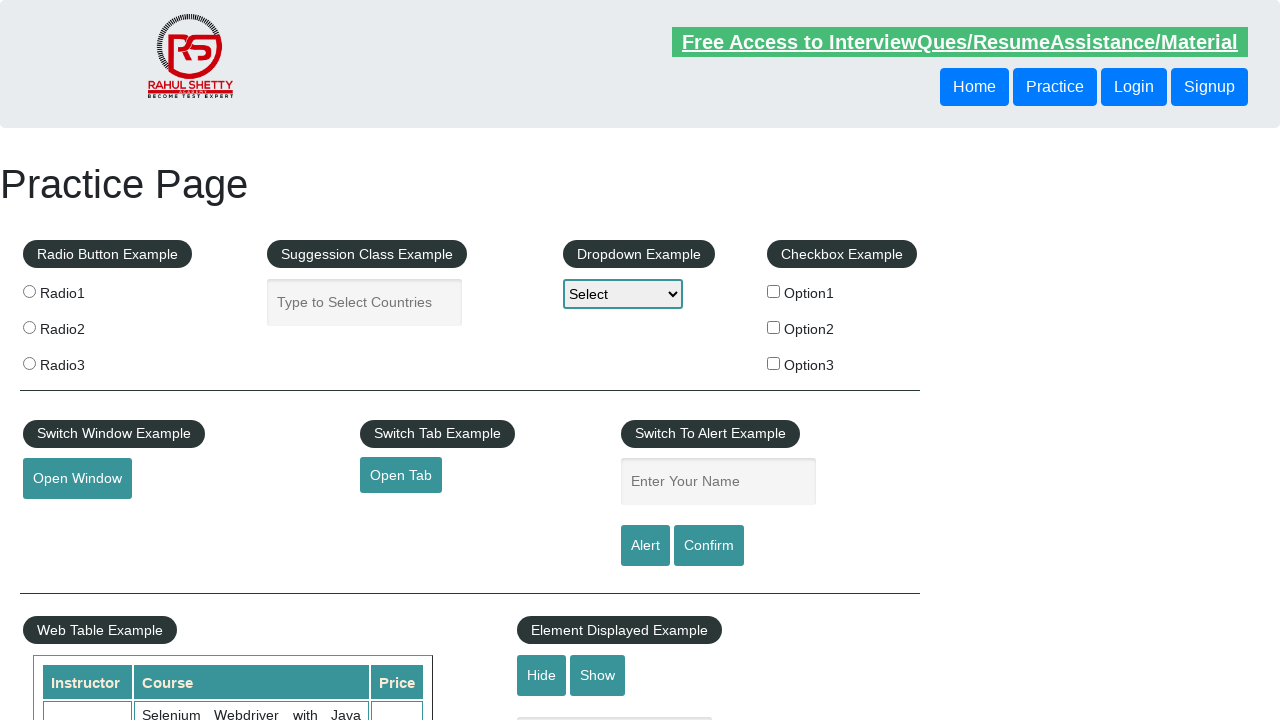